Tests browser navigation functionality by navigating between two pages and using browser forward, back, and refresh functions

Starting URL: https://demo.automationtesting.in/Register.html

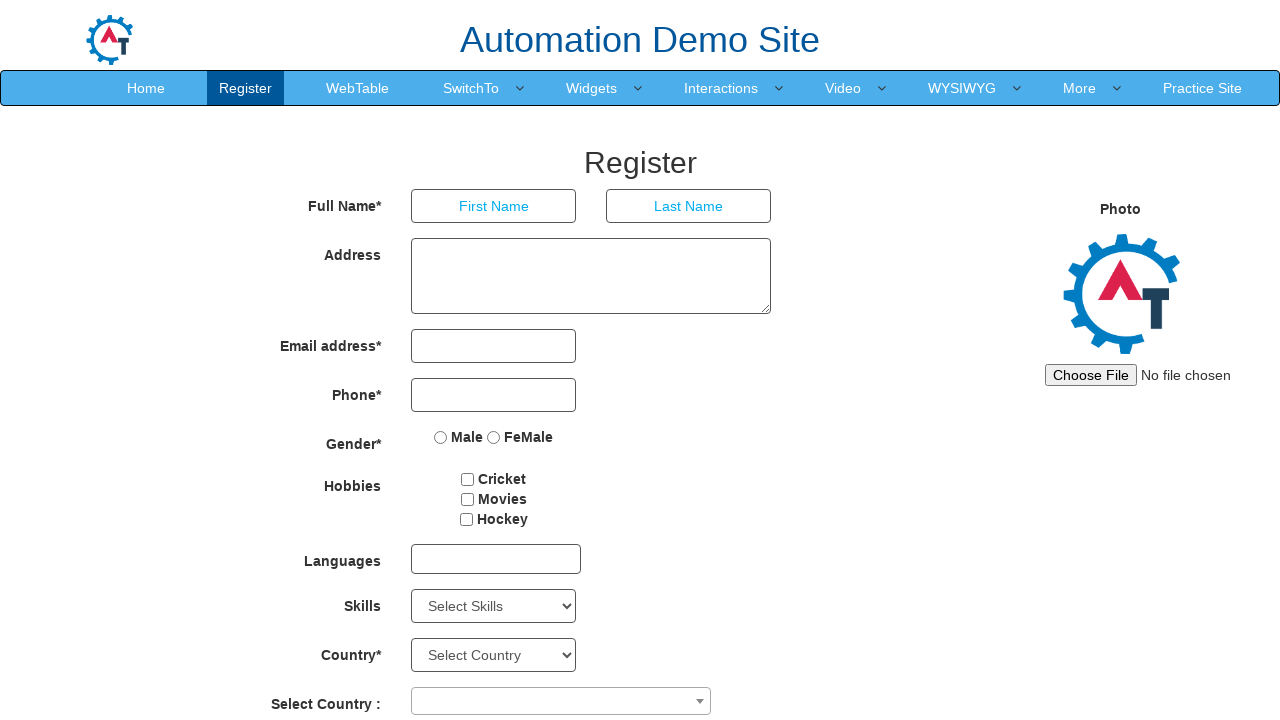

Navigated to registration page at https://demo.automationtesting.in/Register.html
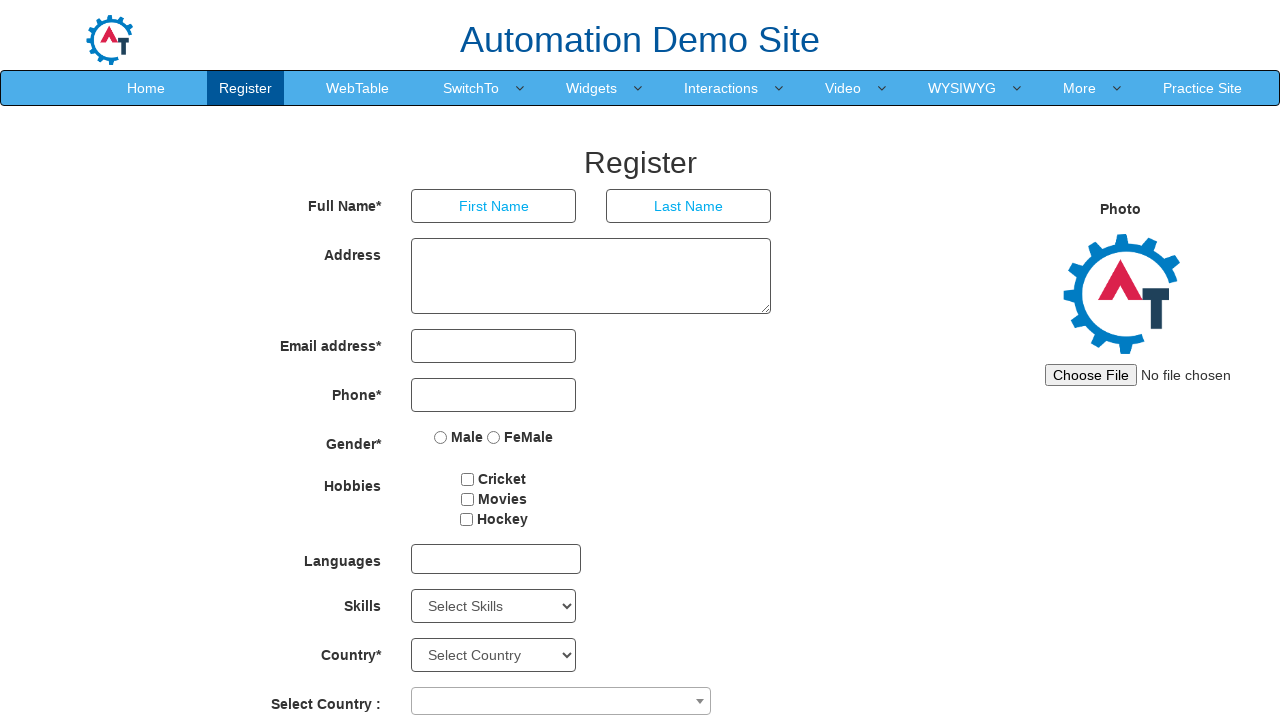

Used browser forward navigation
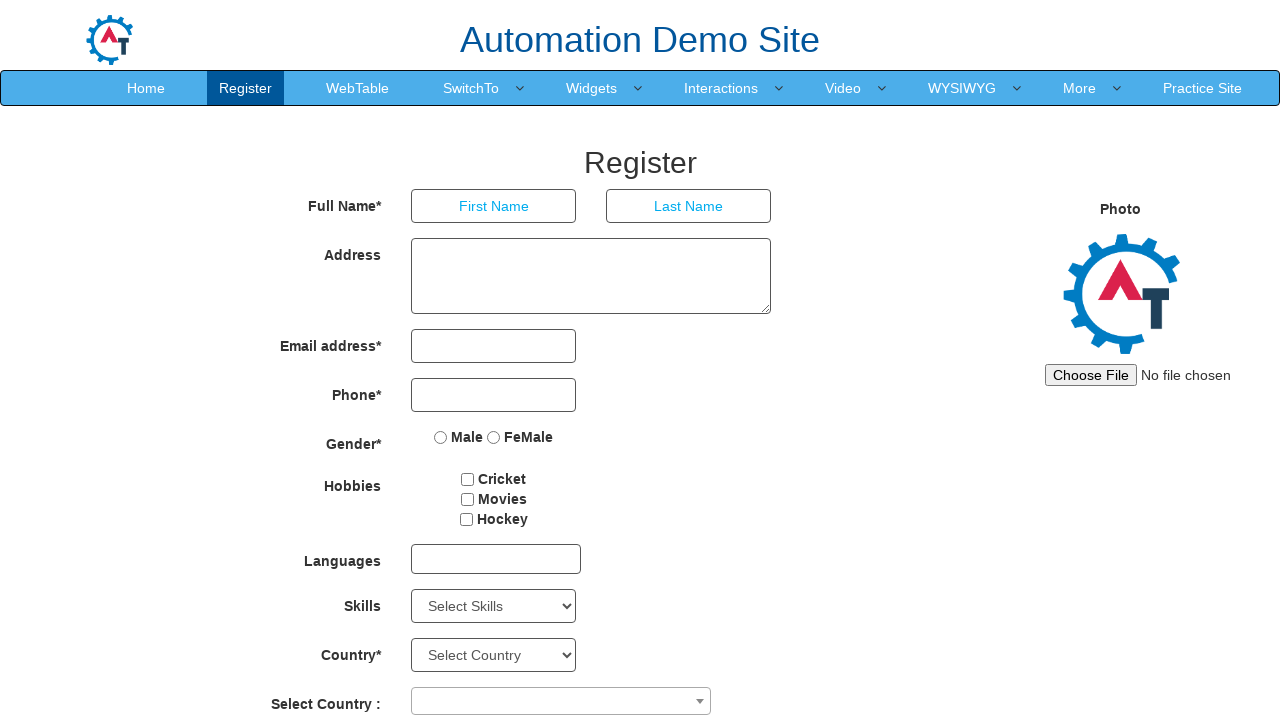

Used browser back navigation
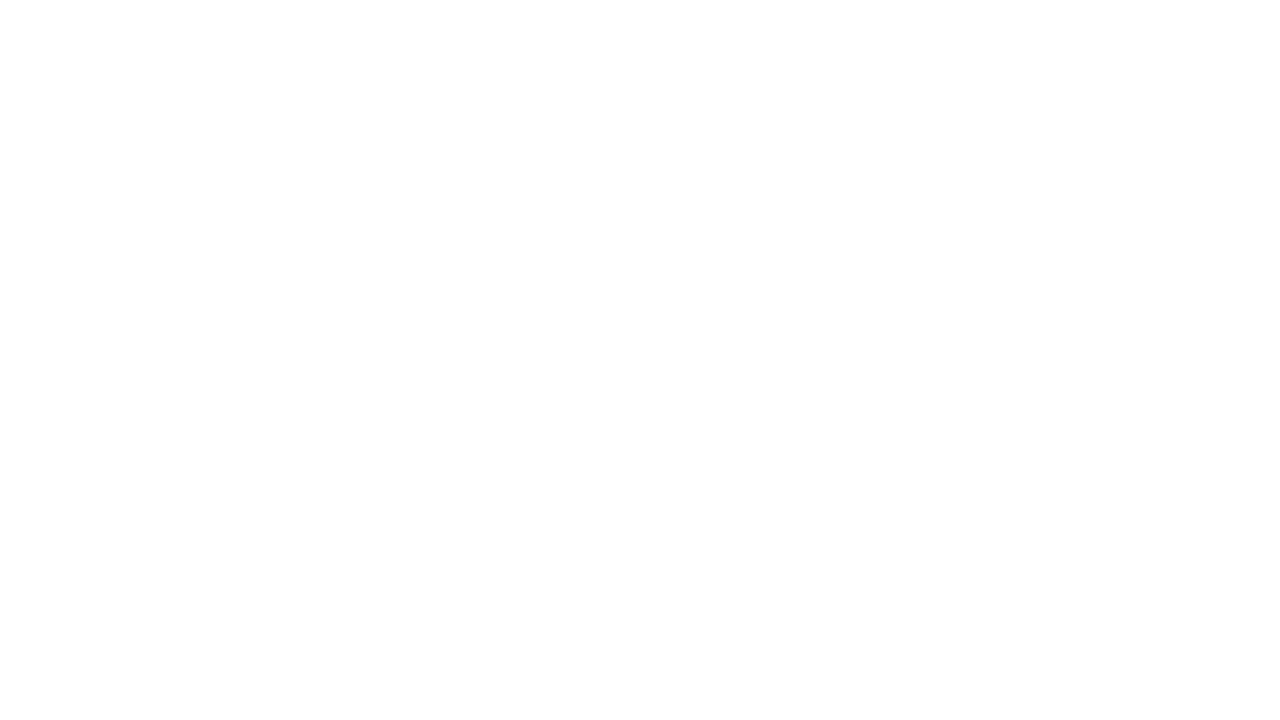

Refreshed the current page
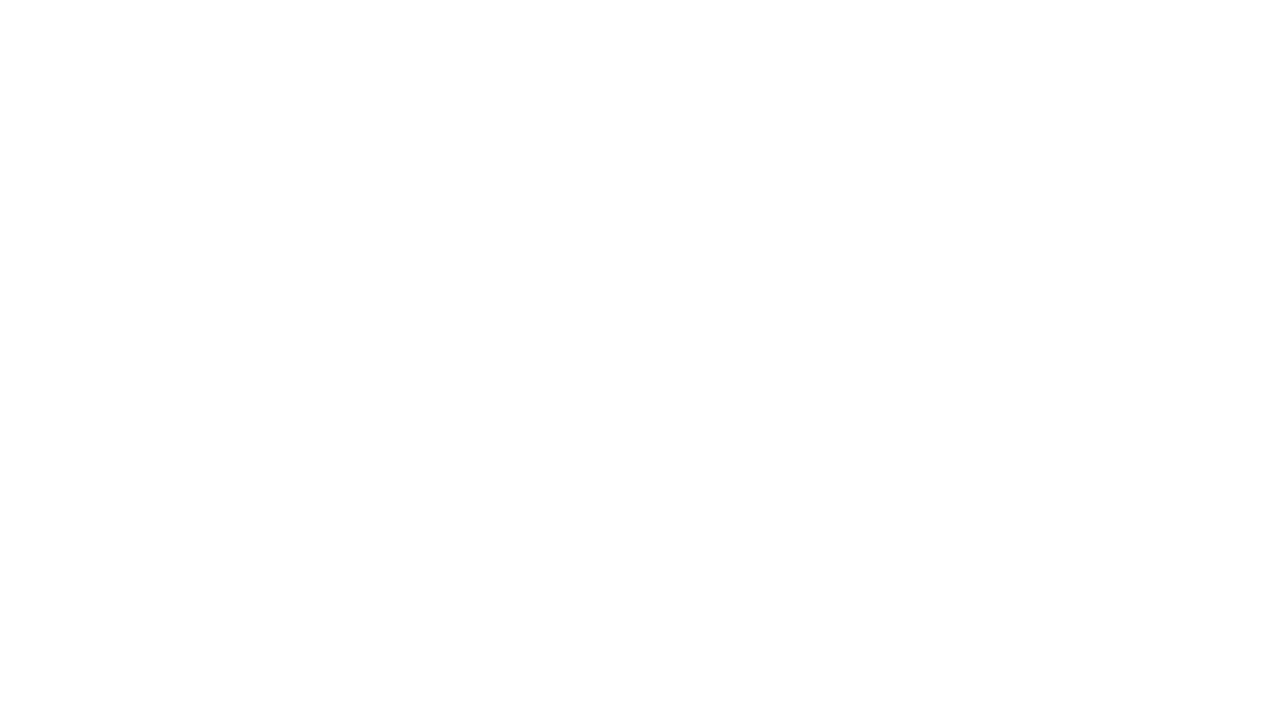

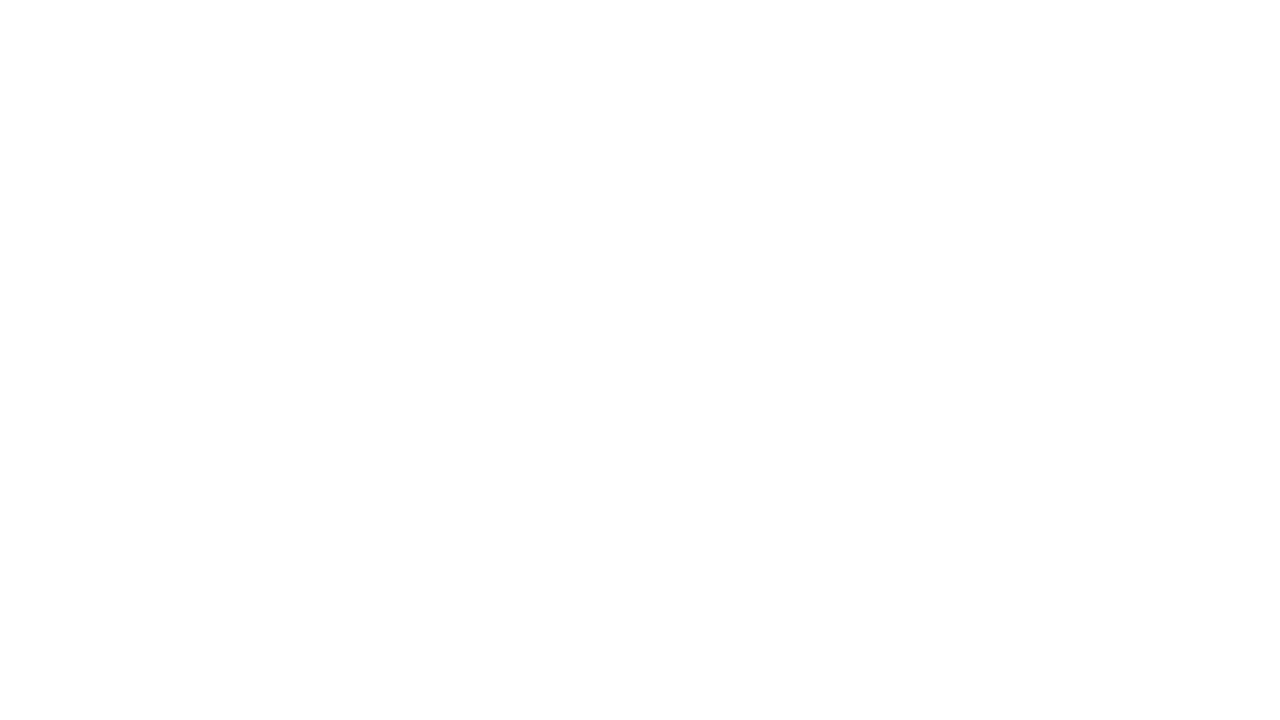